Tests input field actions on a demo form by filling, clearing, and typing text into a Full Name field, then verifying the input value.

Starting URL: https://demoqa.com/text-box

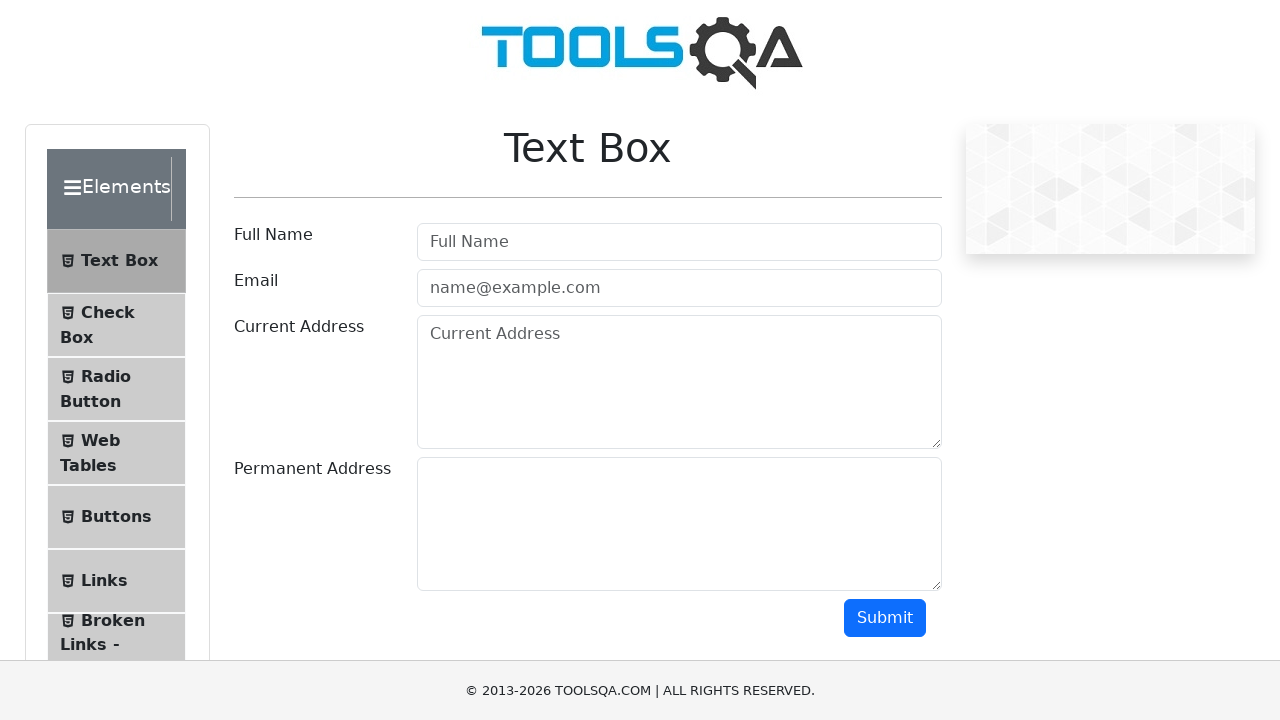

Located the Full Name input field
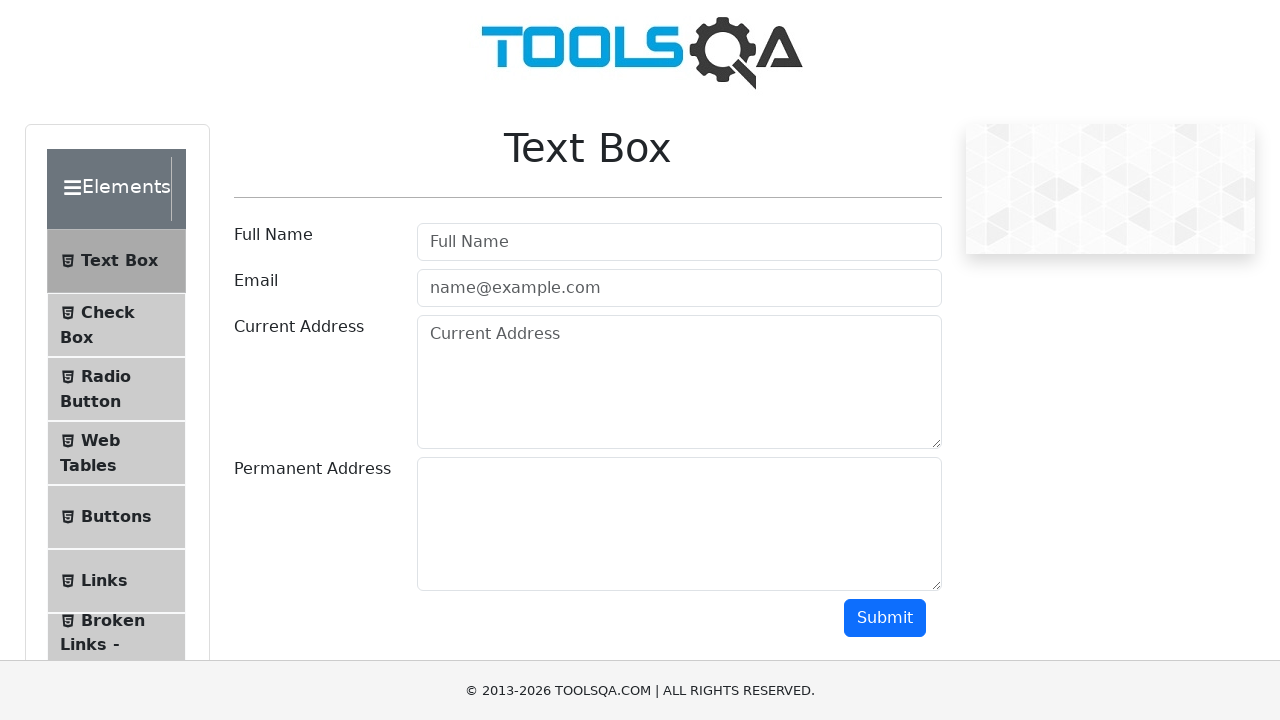

Filled Full Name field with 'John Doe' on xpath=//input[@placeholder='Full Name']
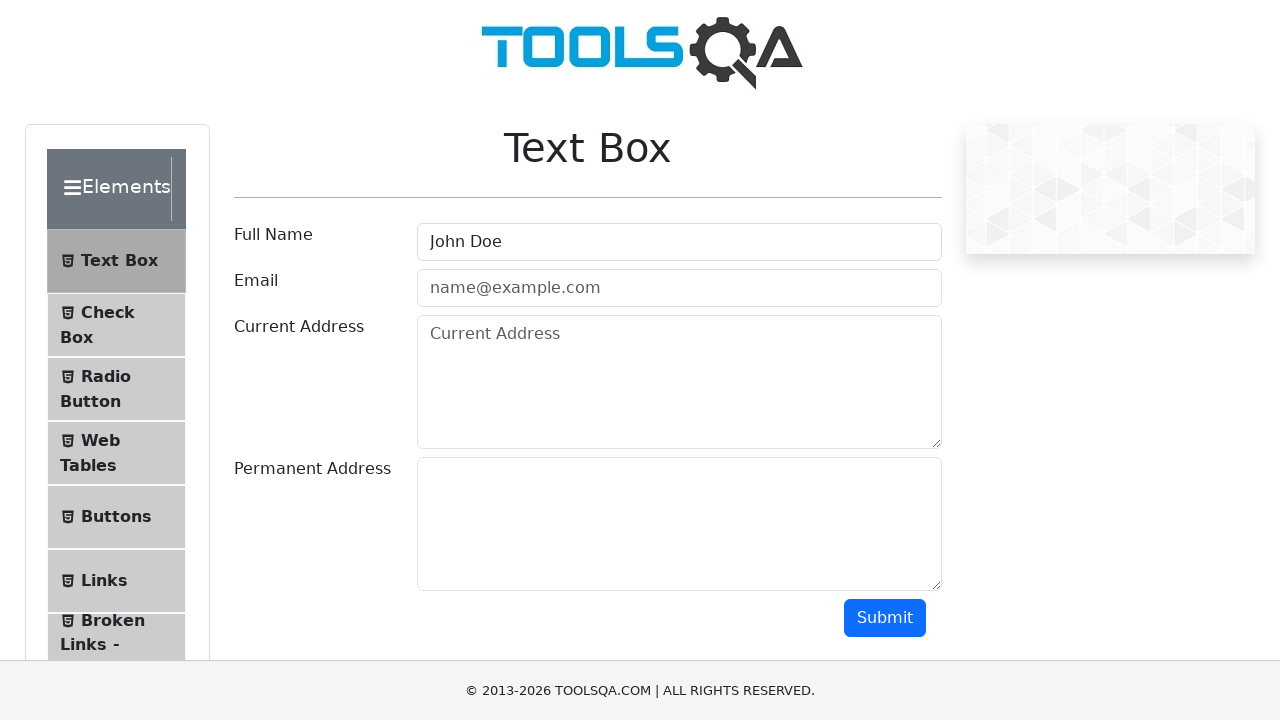

Cleared the Full Name field on xpath=//input[@placeholder='Full Name']
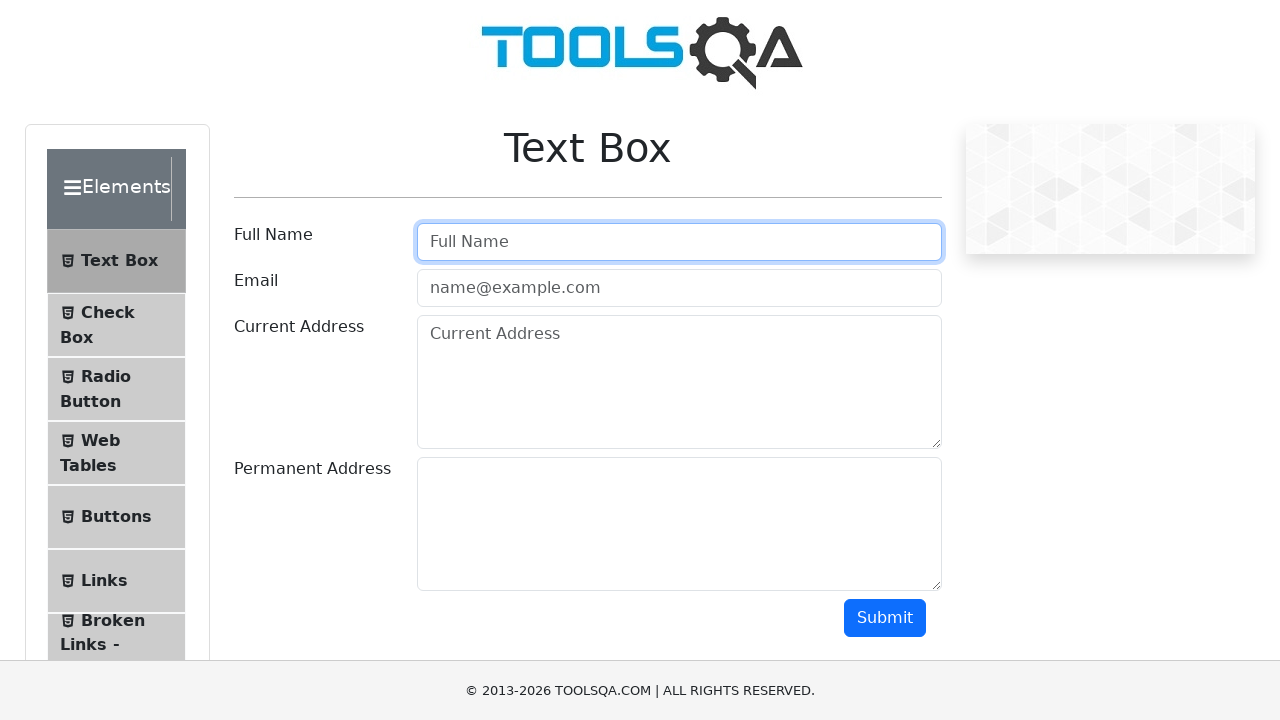

Typed 'John Smith' into Full Name field with 250ms delay on xpath=//input[@placeholder='Full Name']
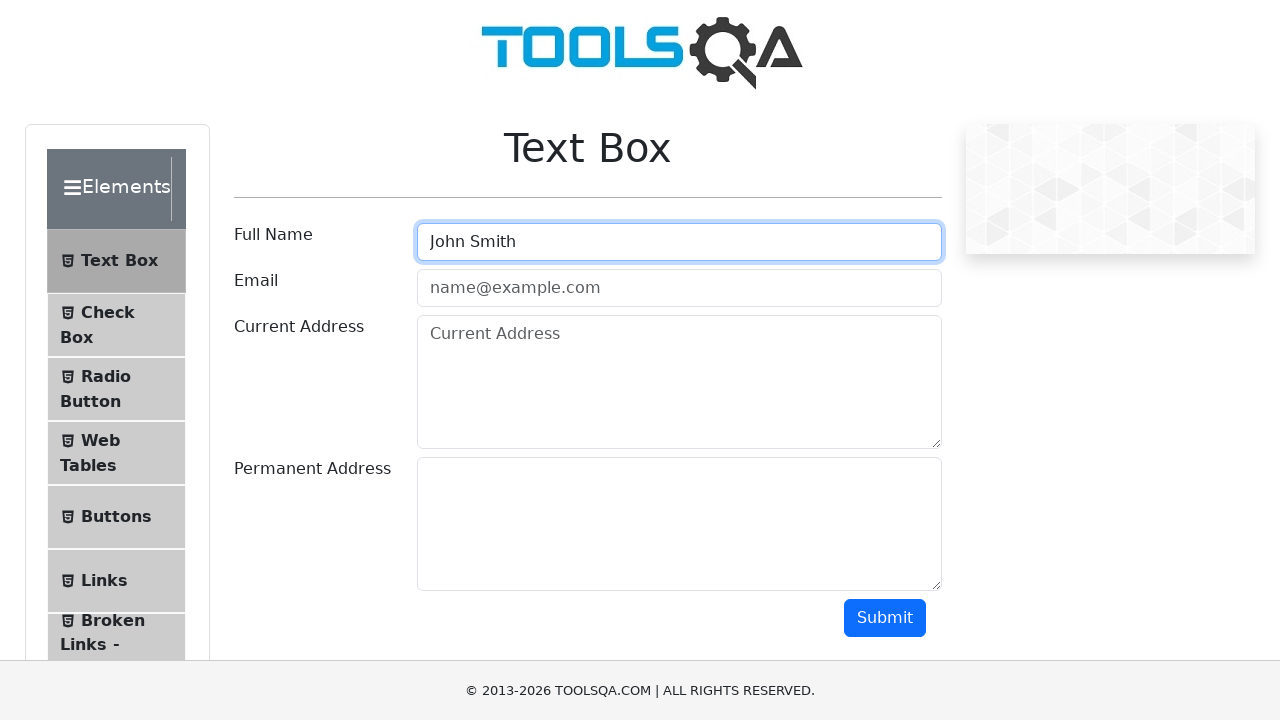

Verified Full Name field contains 'John Smith'
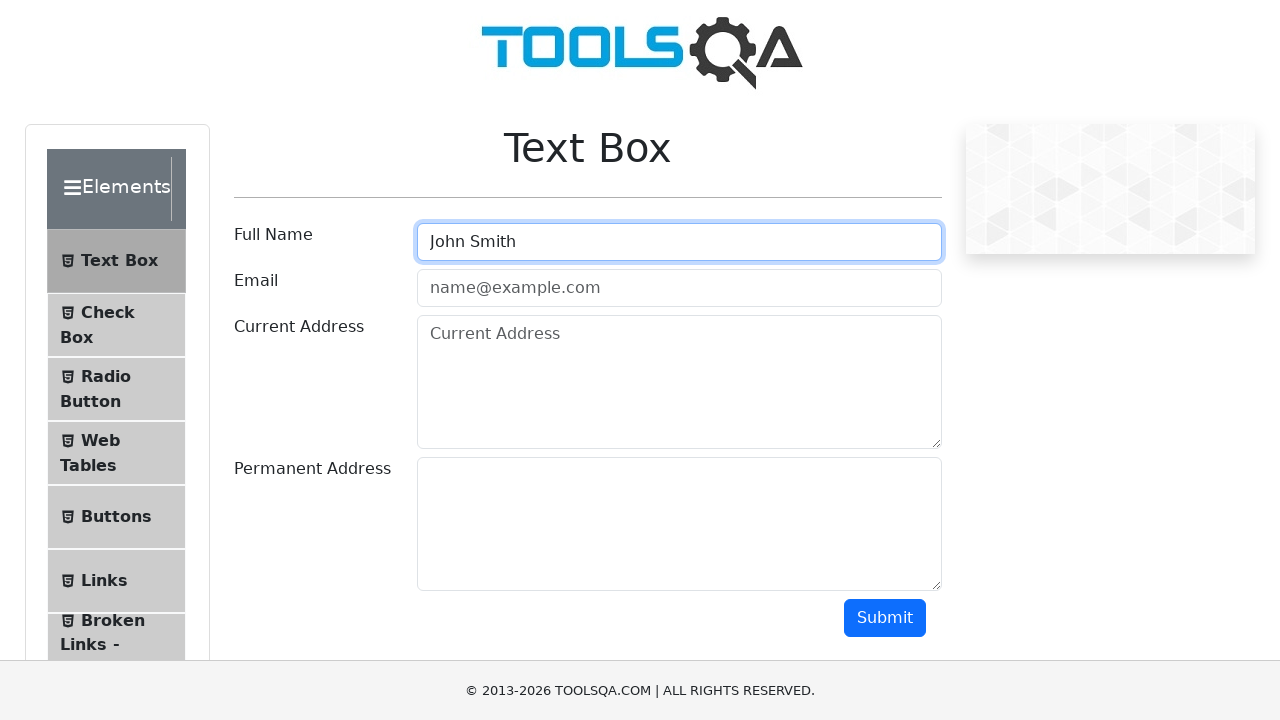

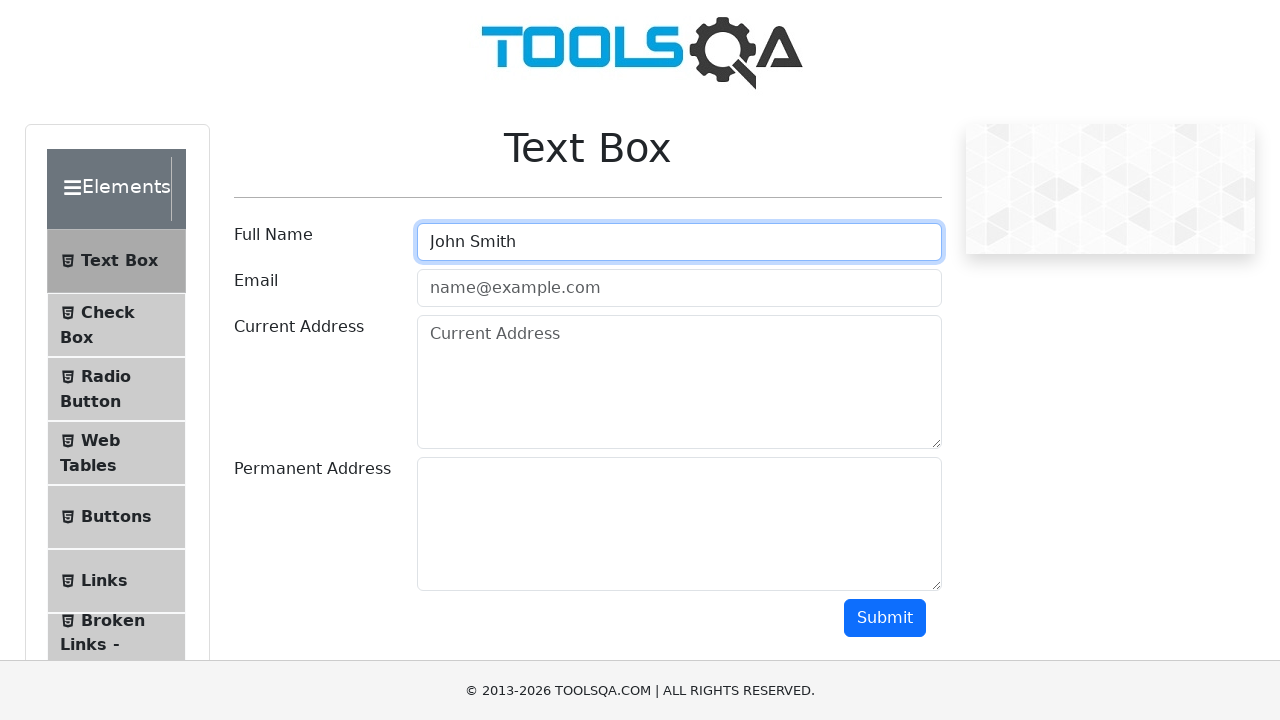